Tests setting text field value by replacing existing content in the occupation field

Starting URL: http://watir.com/examples/forms_with_input_elements.html

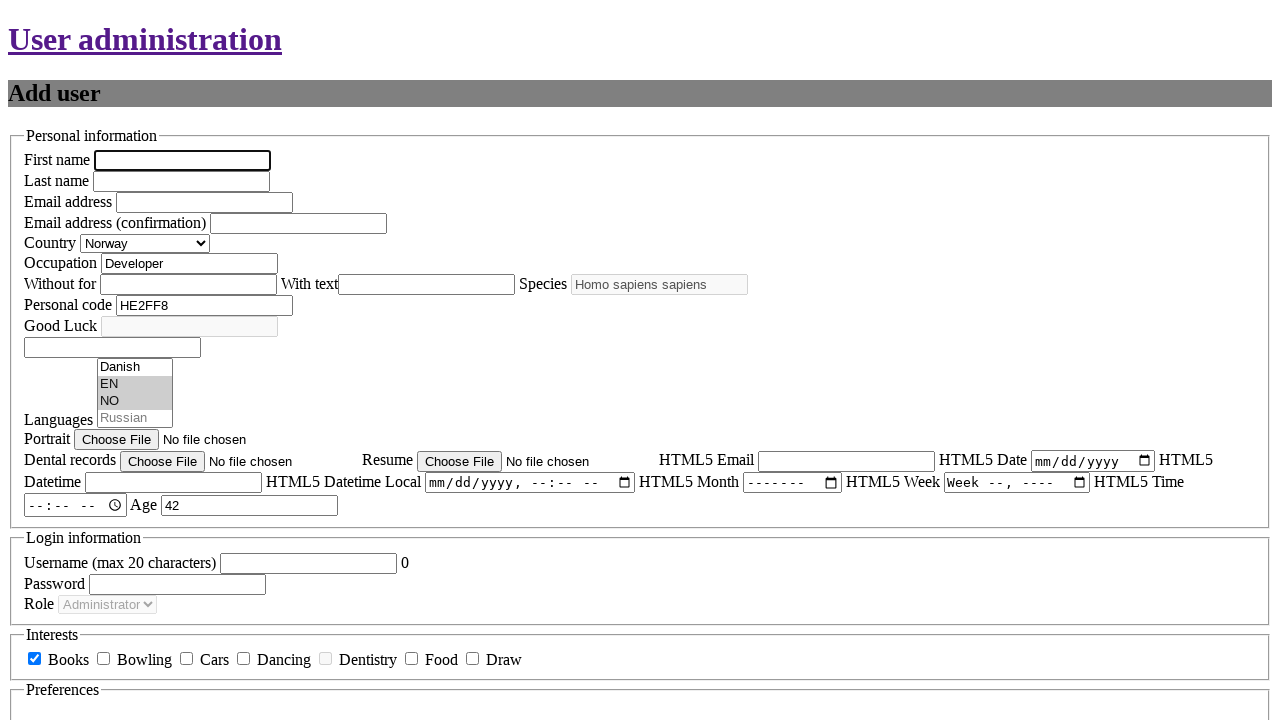

Filled occupation field with 'Just This', replacing existing content on #new_user_occupation
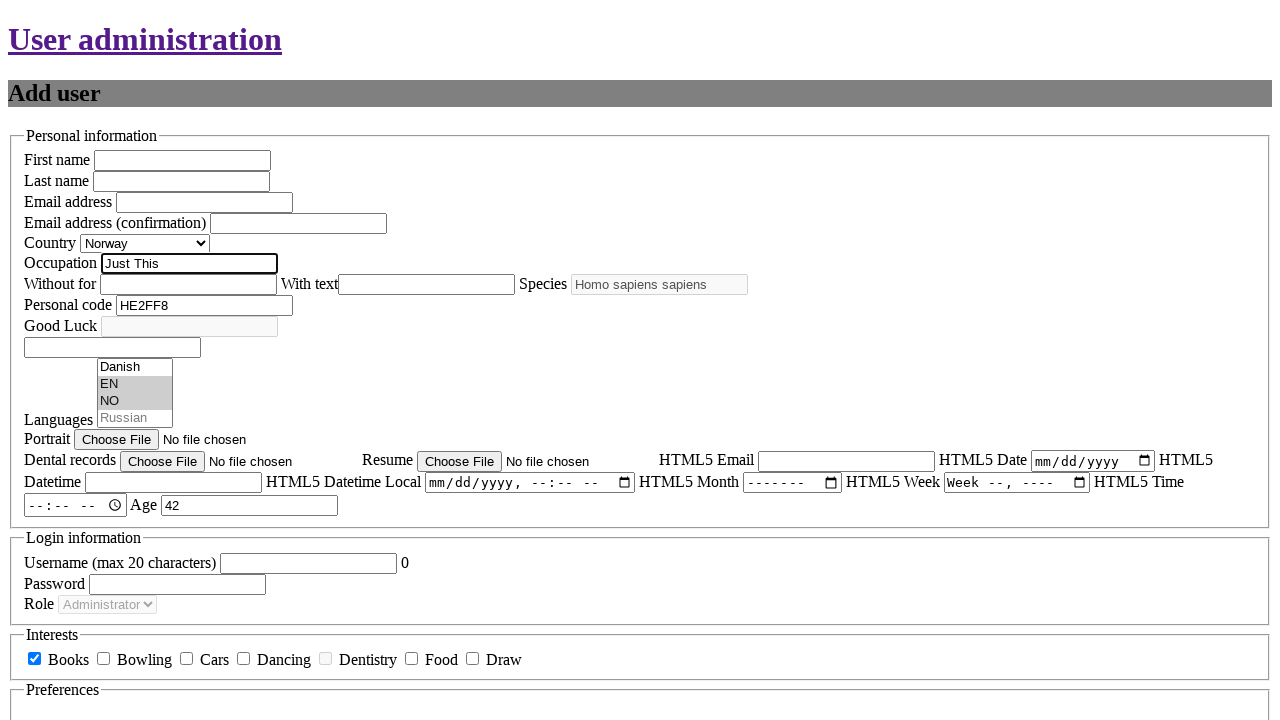

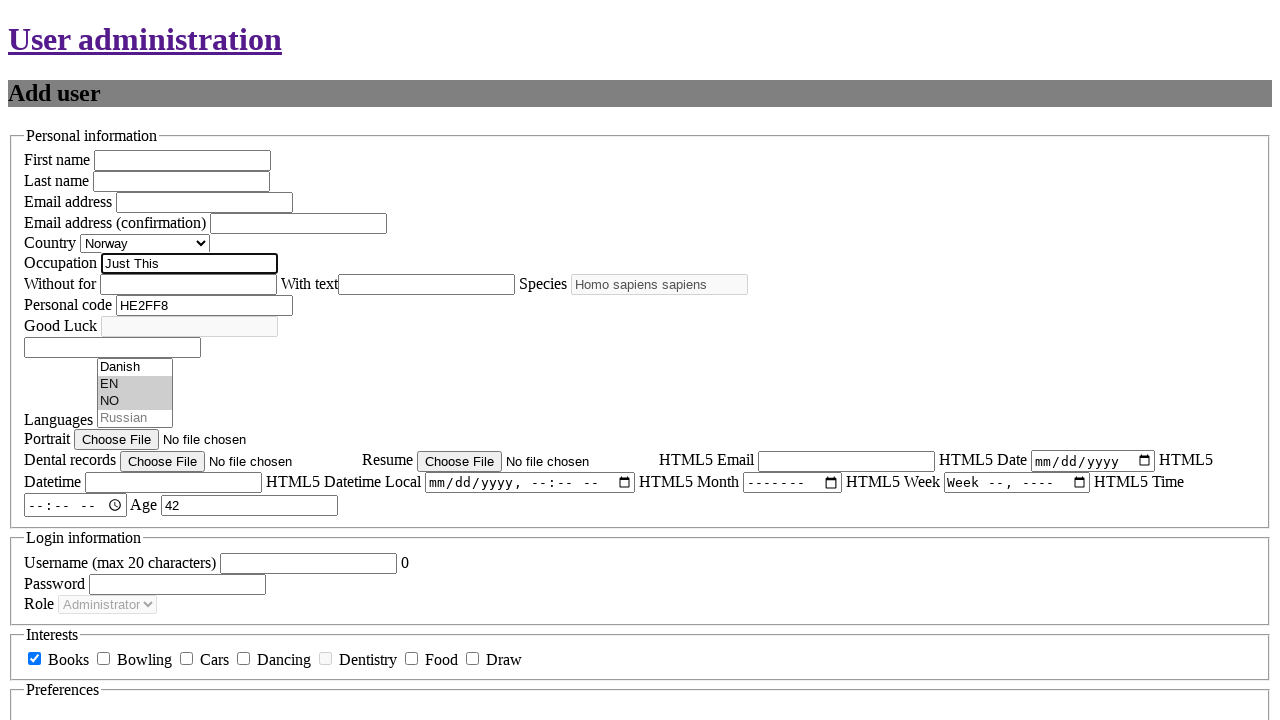